Scrolls down the page by a specific amount

Starting URL: https://www.99bookscart.com

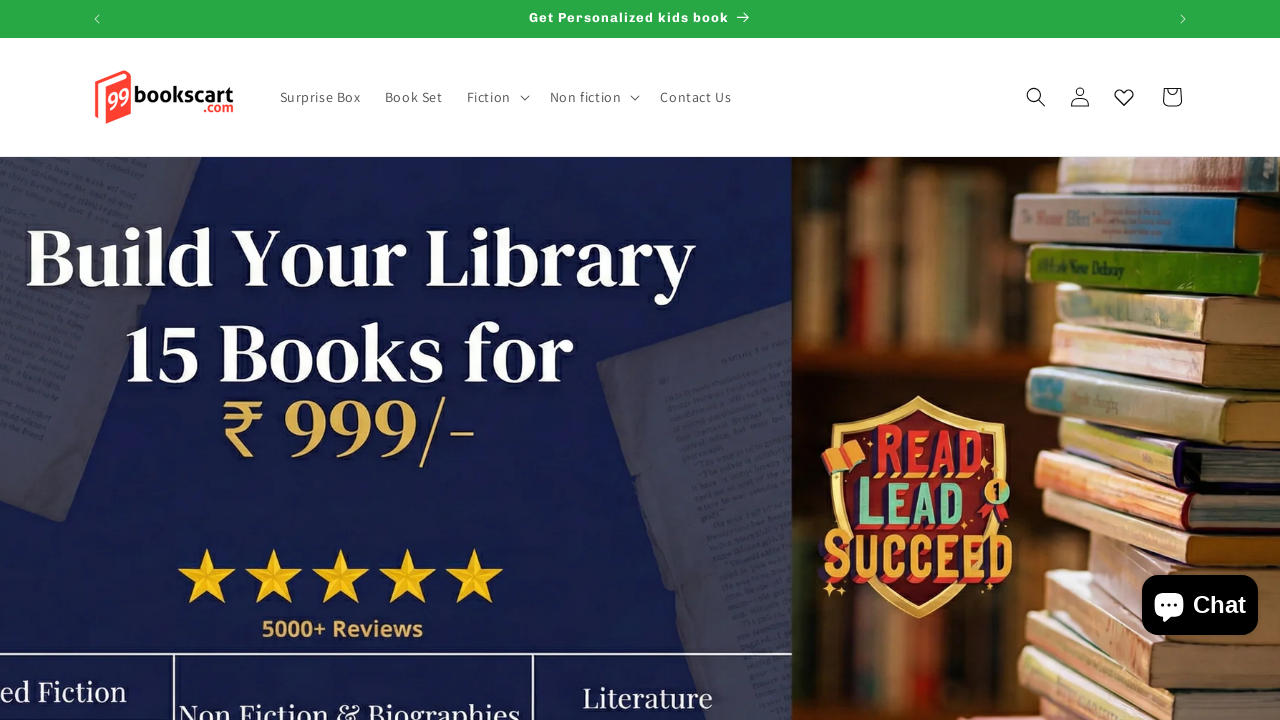

Waited 600ms for page to load
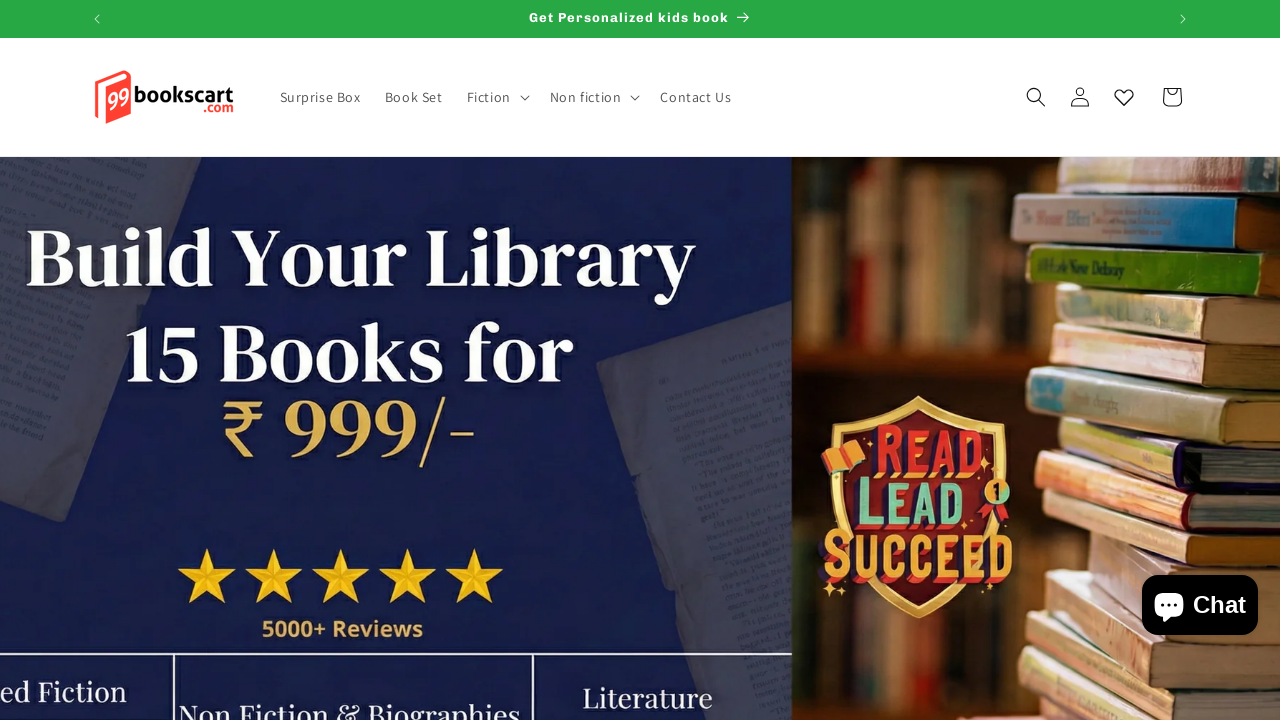

Scrolled down the page by 3200 pixels
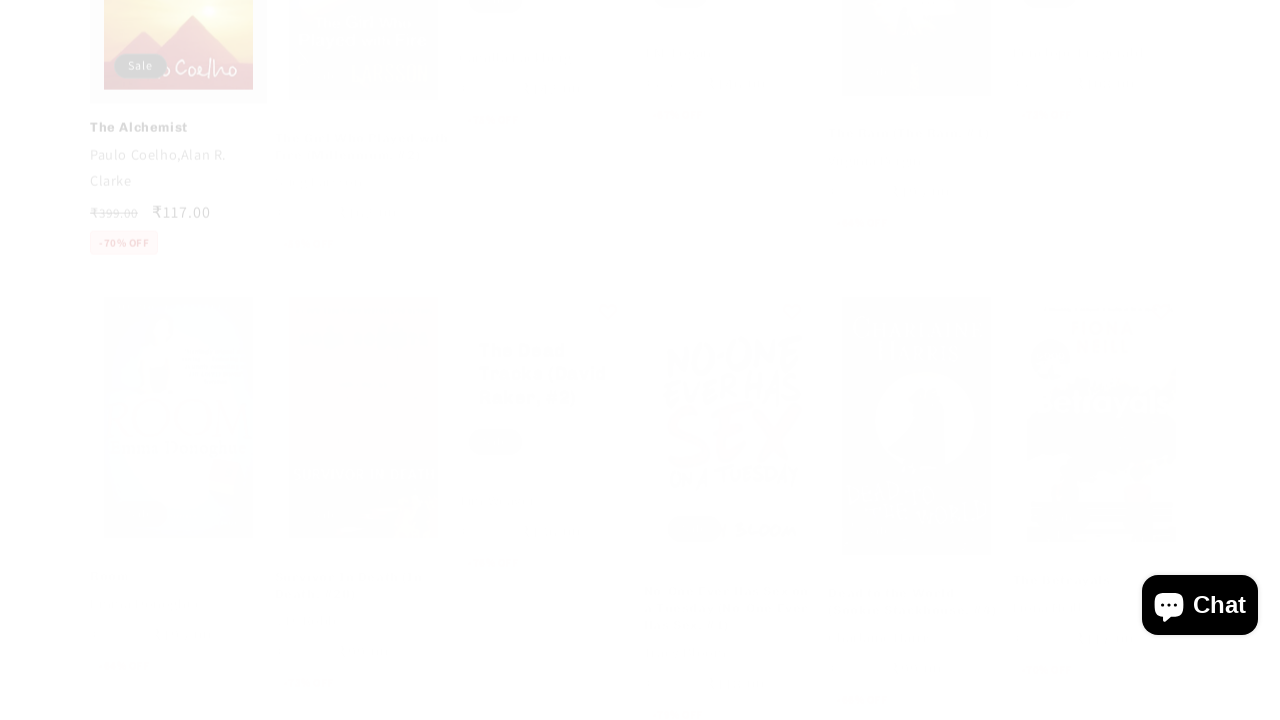

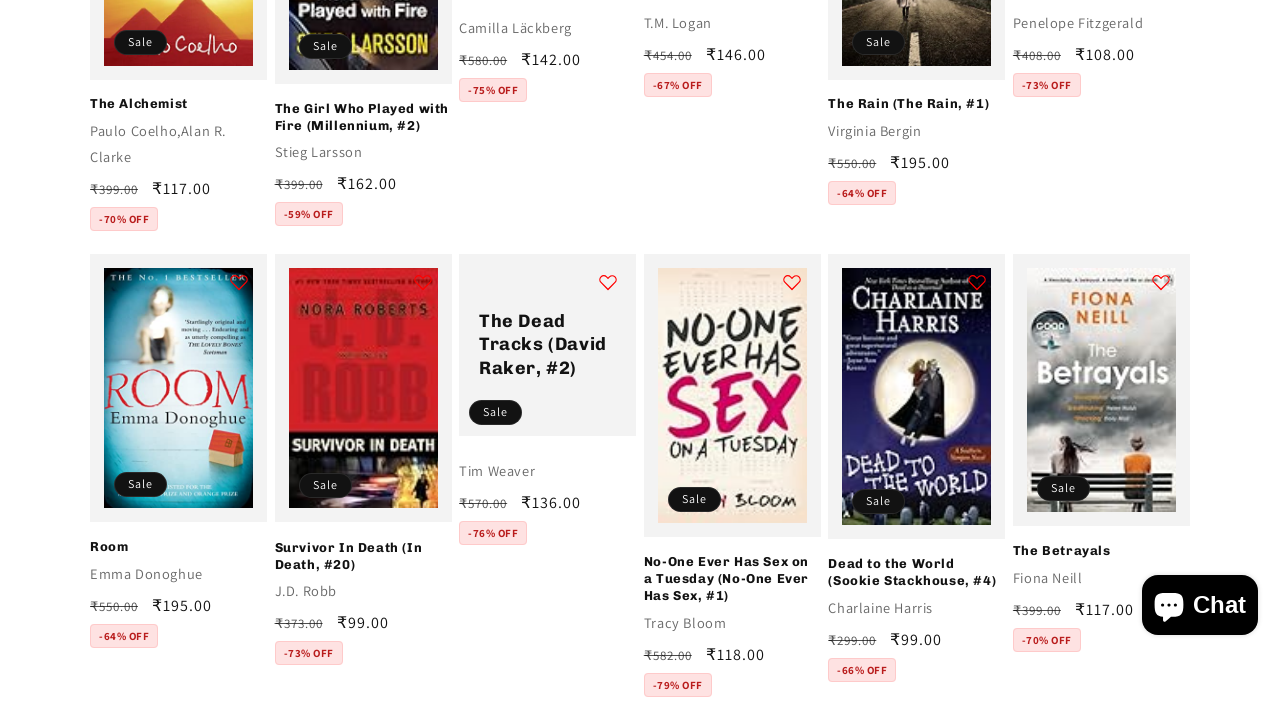